Tests an e-commerce shopping cart workflow by adding multiple vegetables to cart, proceeding to checkout, and applying a promo code

Starting URL: https://rahulshettyacademy.com/seleniumPractise/#/

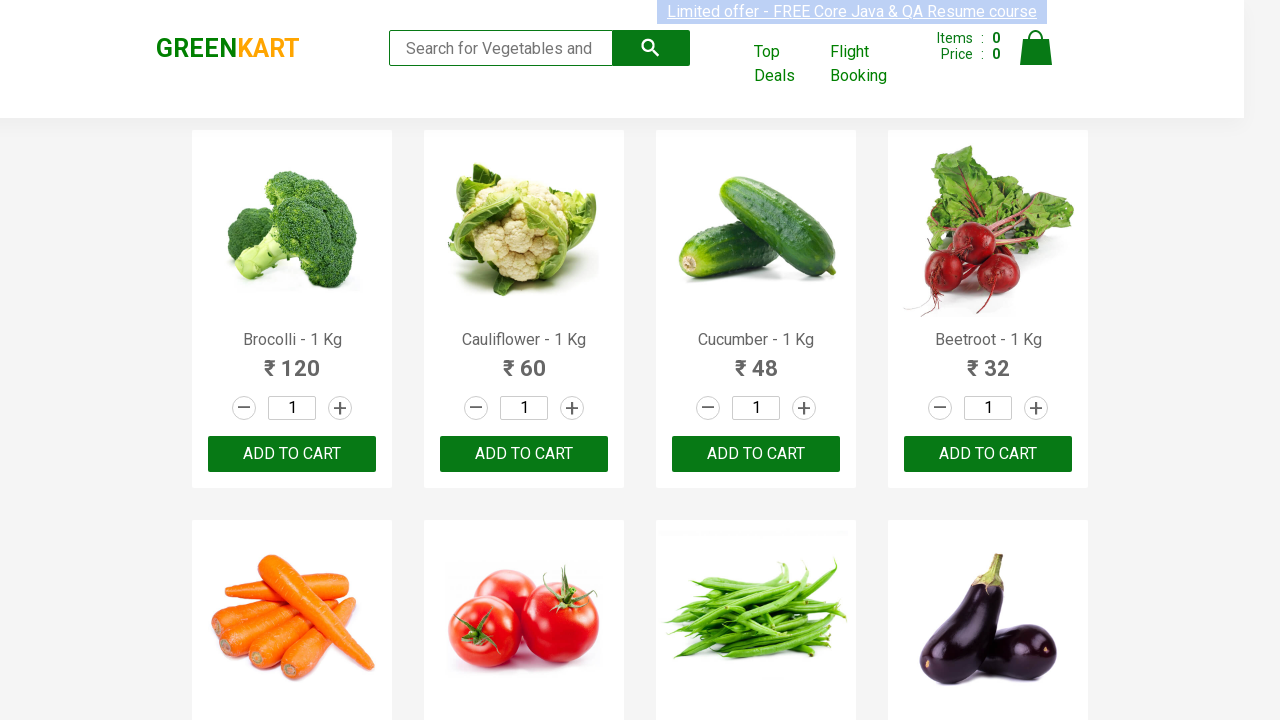

Retrieved all product name elements from the page
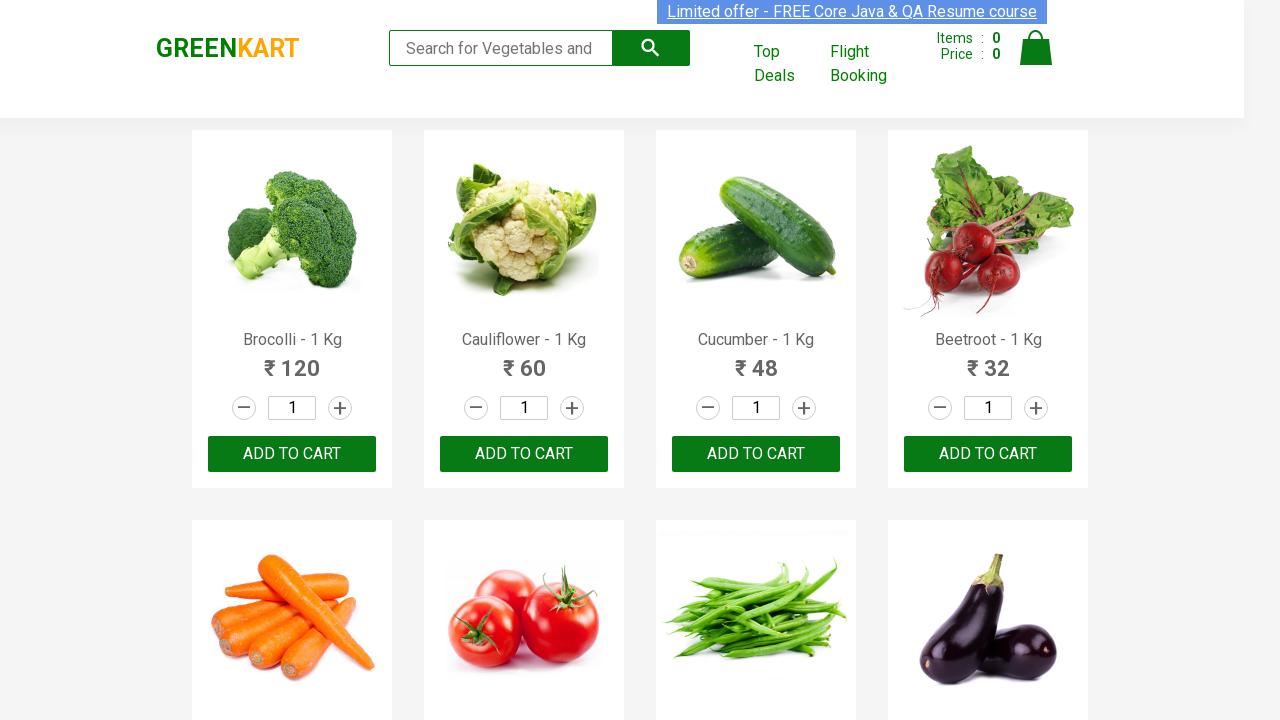

Retrieved text content from product at index 0
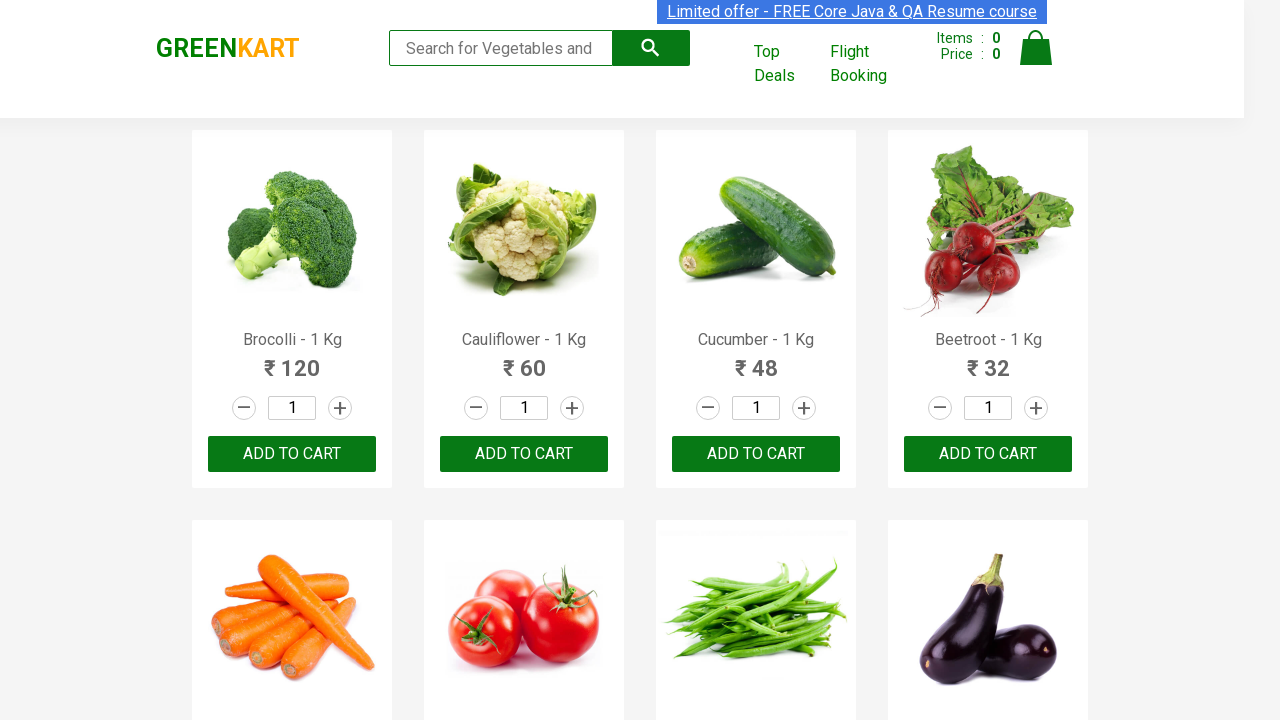

Retrieved text content from product at index 1
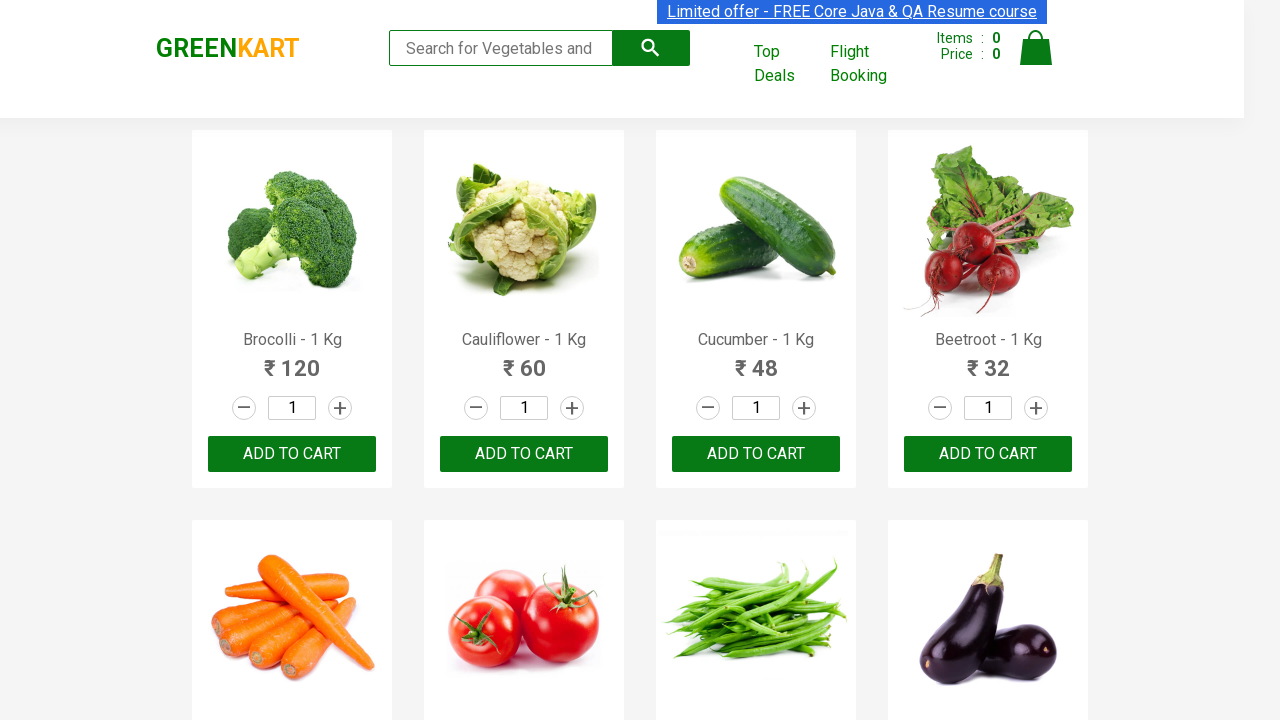

Retrieved text content from product at index 2
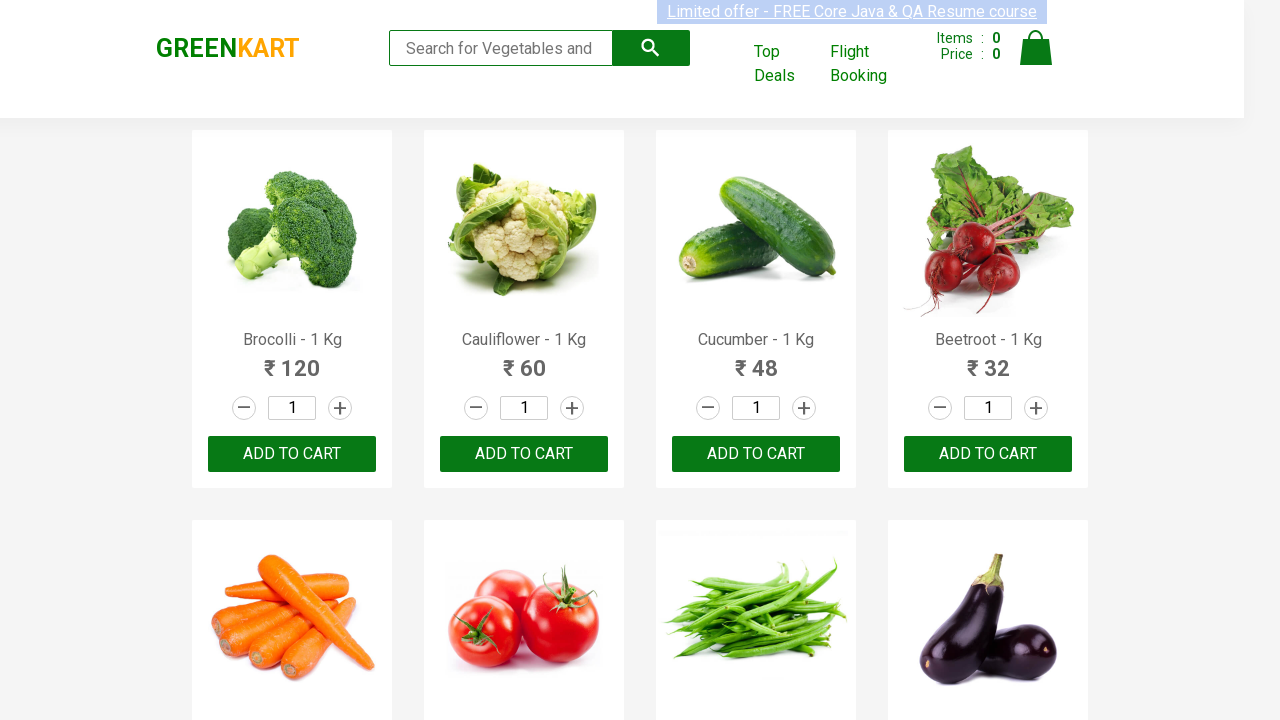

Retrieved text content from product at index 3
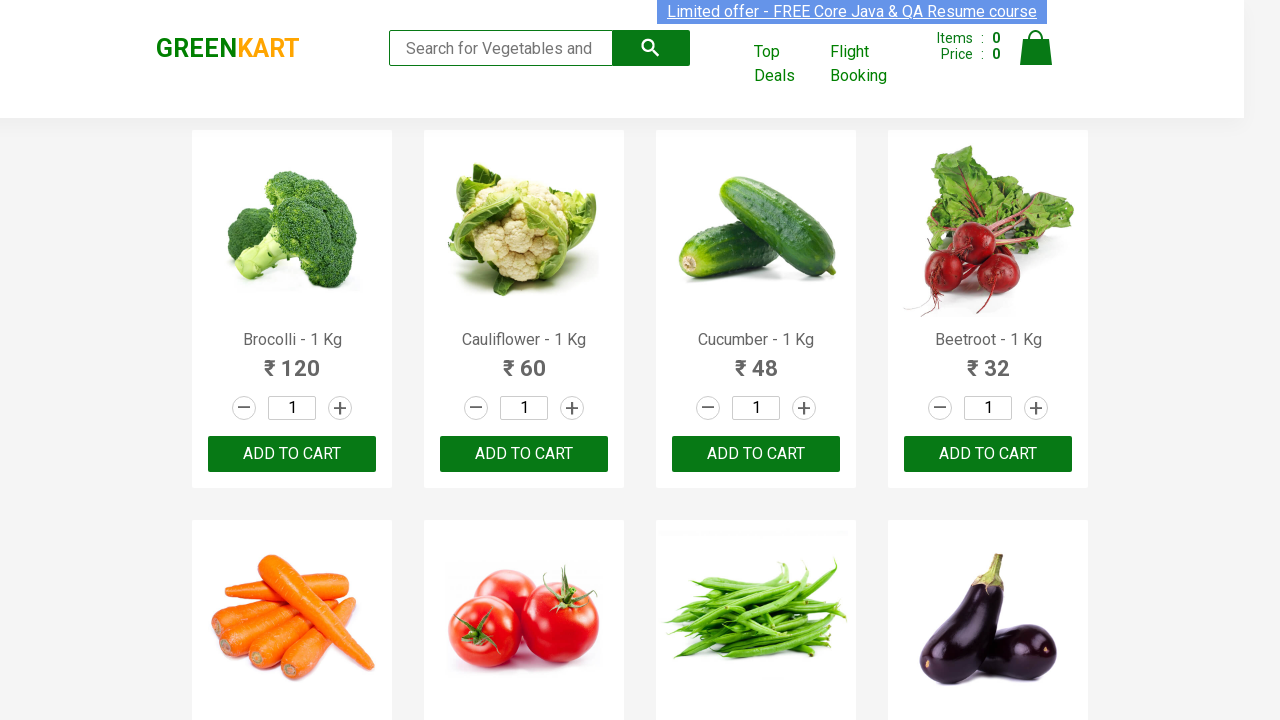

Clicked ADD TO CART button for Beetroot at (988, 454) on div.product-action > button >> nth=3
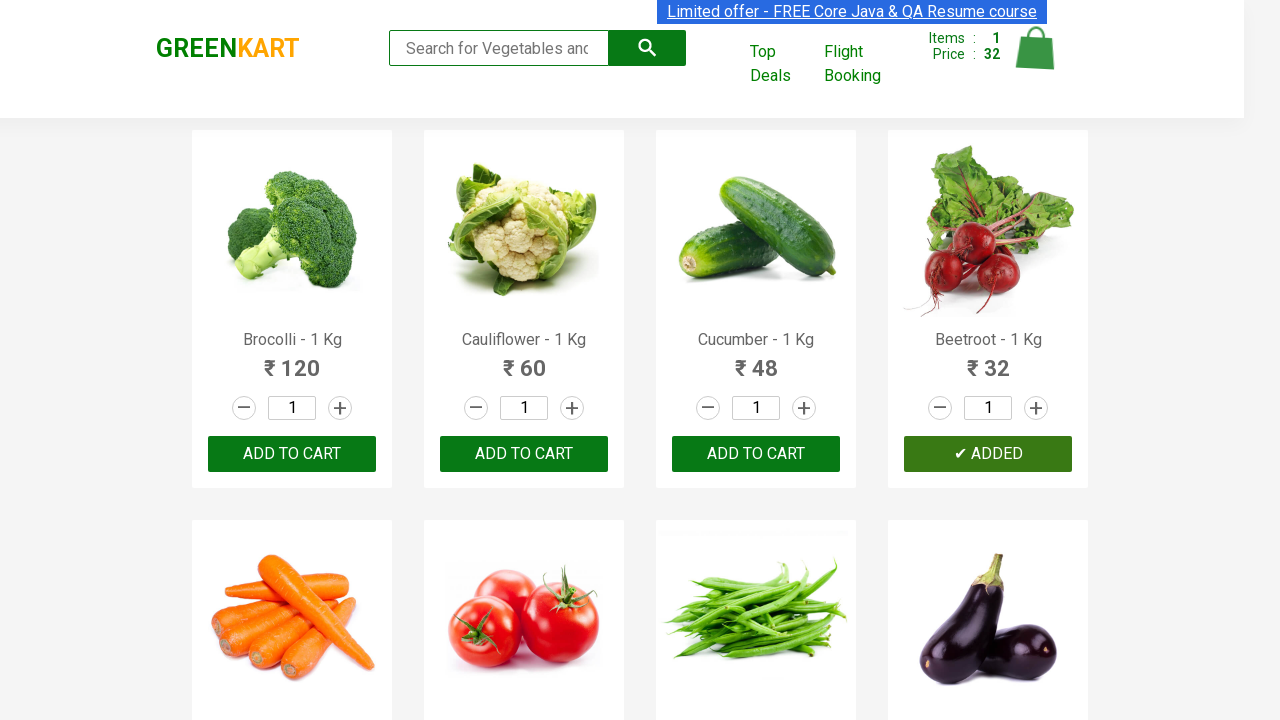

Retrieved text content from product at index 4
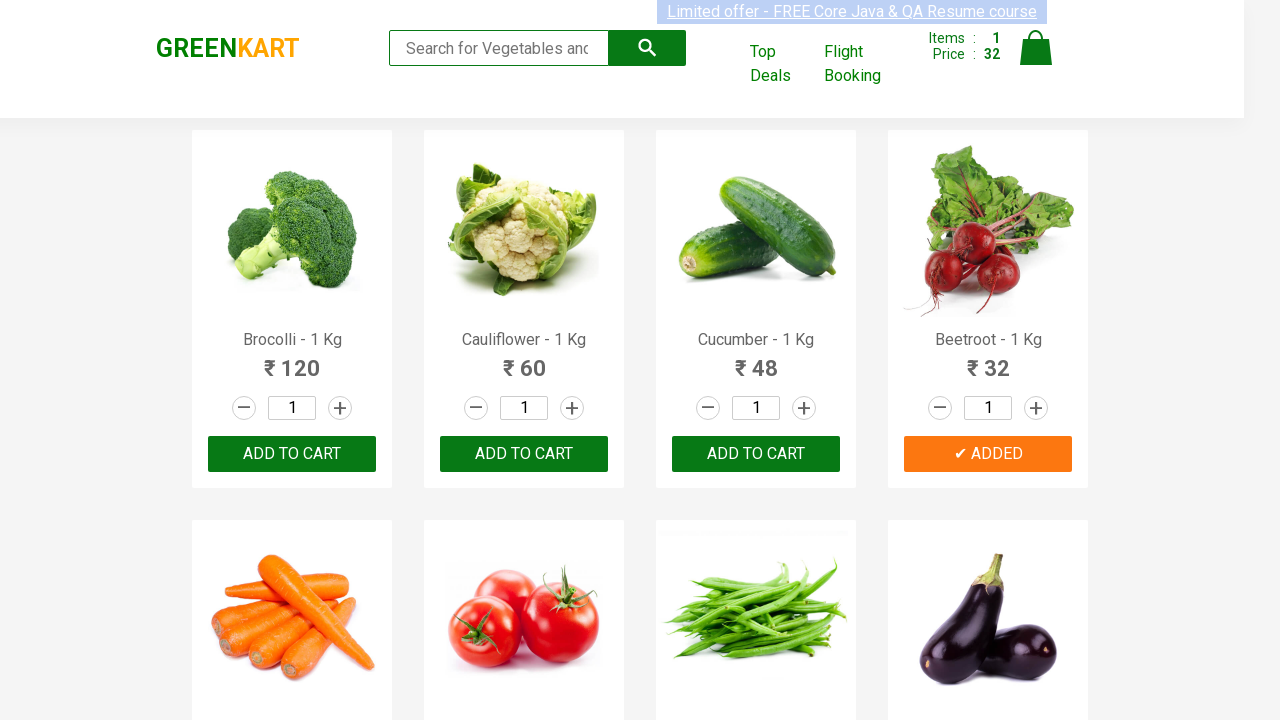

Retrieved text content from product at index 5
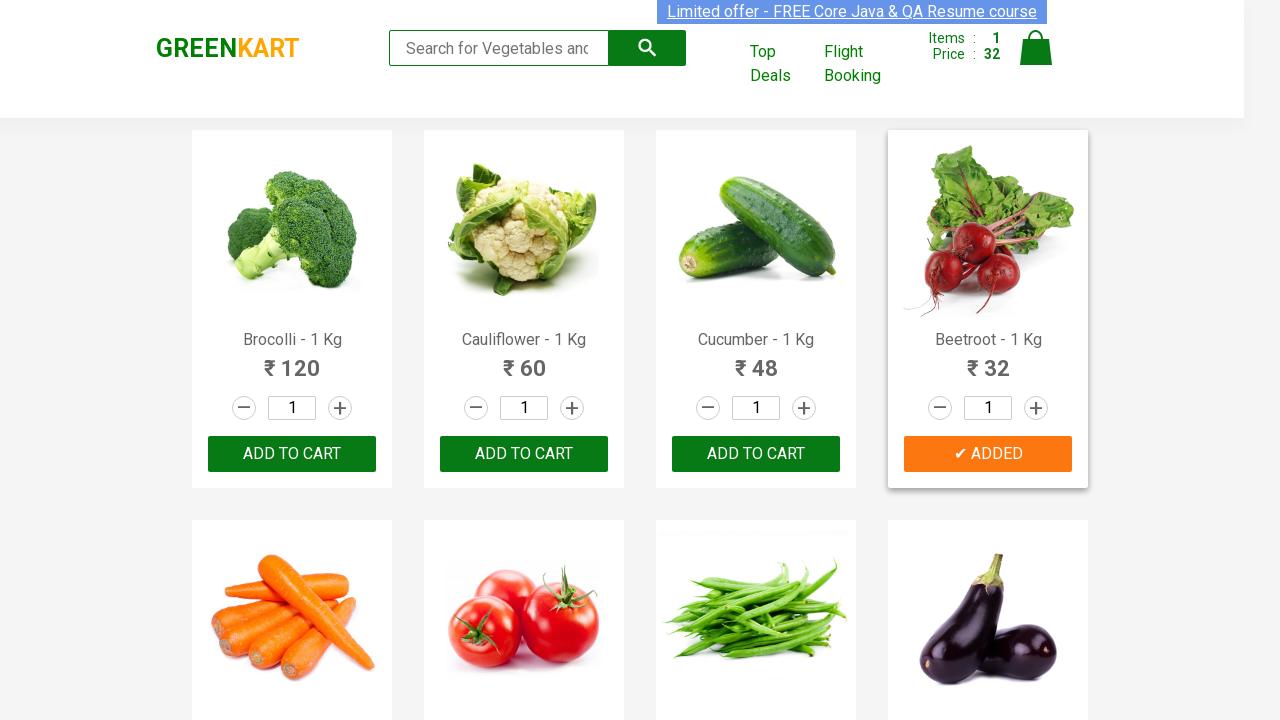

Retrieved text content from product at index 6
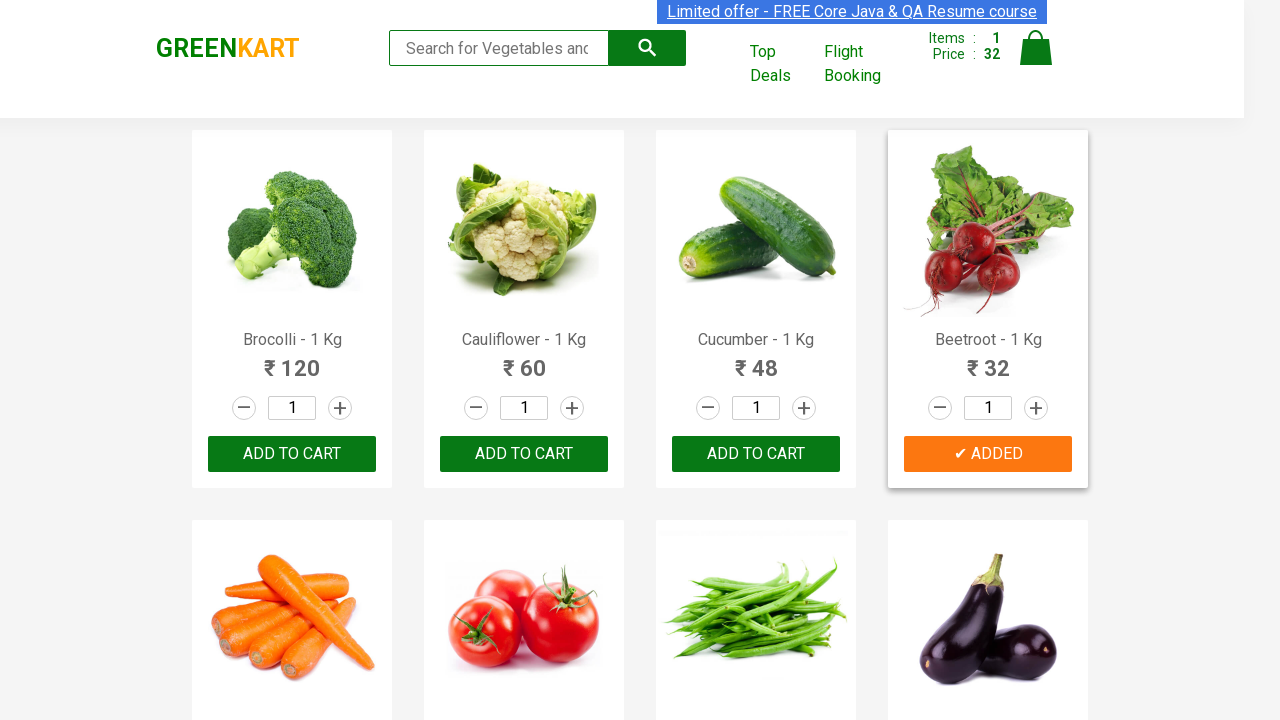

Clicked ADD TO CART button for Beans at (756, 360) on div.product-action > button >> nth=6
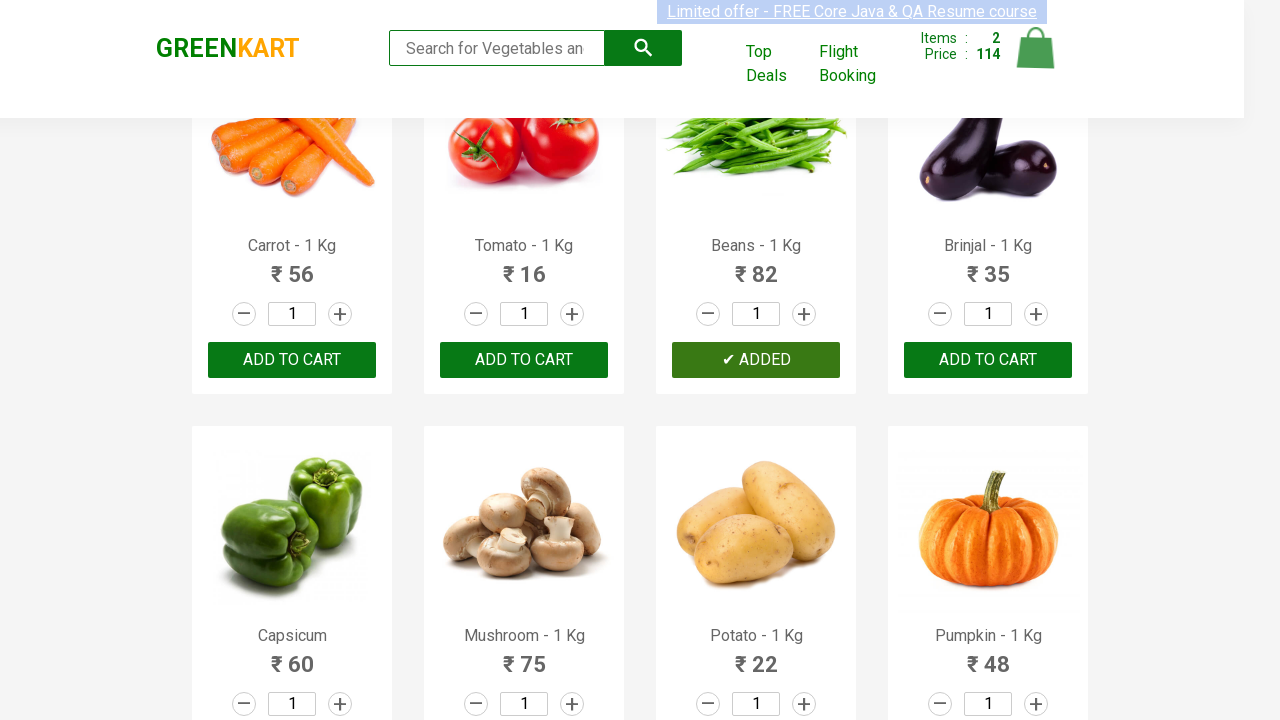

Retrieved text content from product at index 7
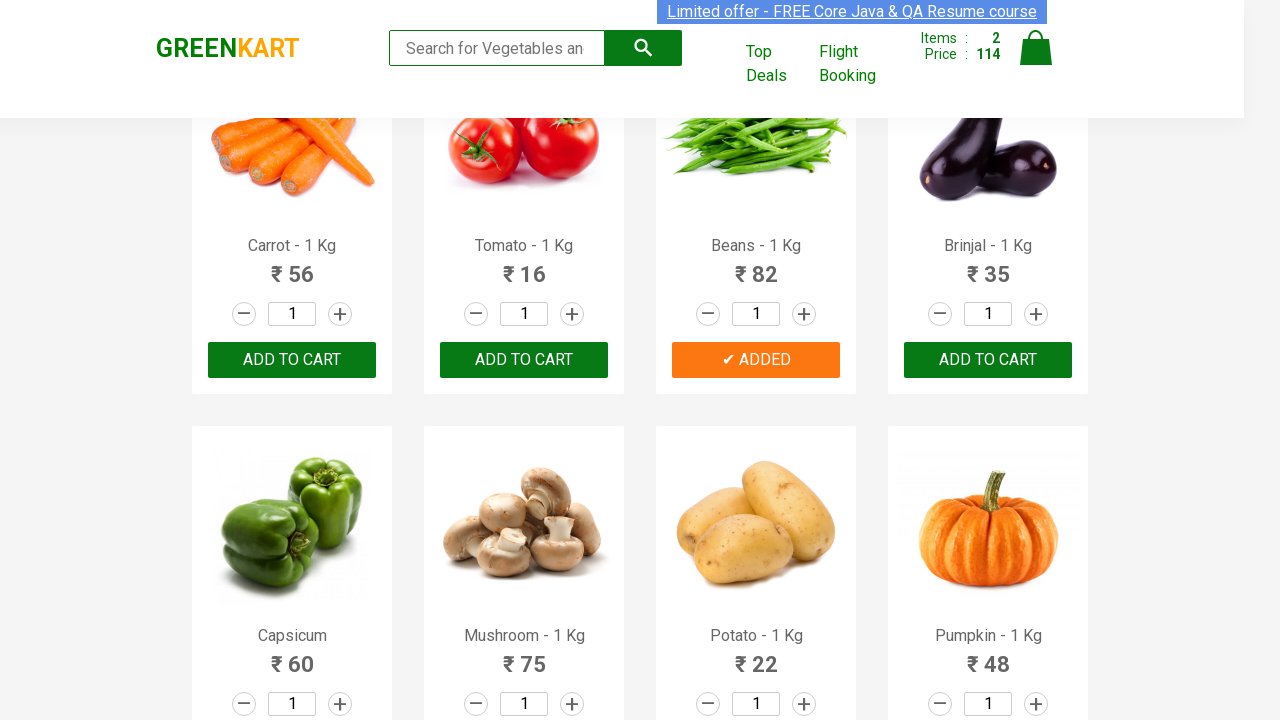

Retrieved text content from product at index 8
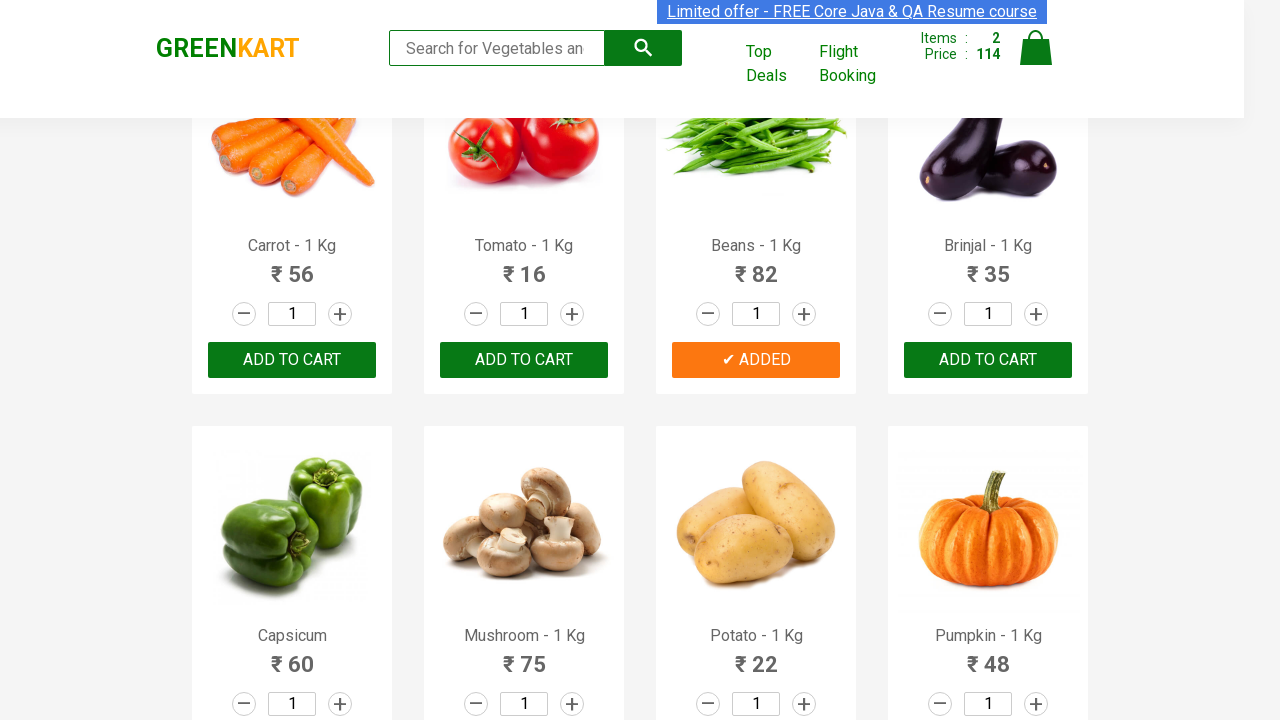

Retrieved text content from product at index 9
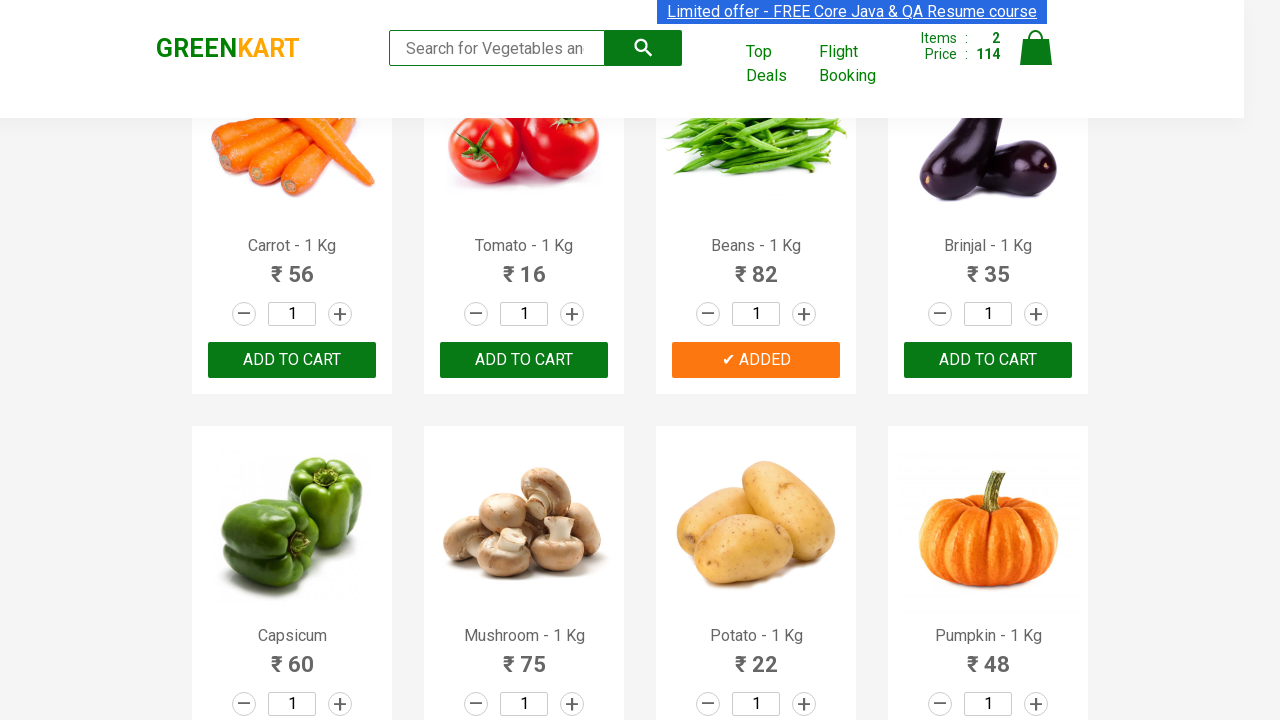

Retrieved text content from product at index 10
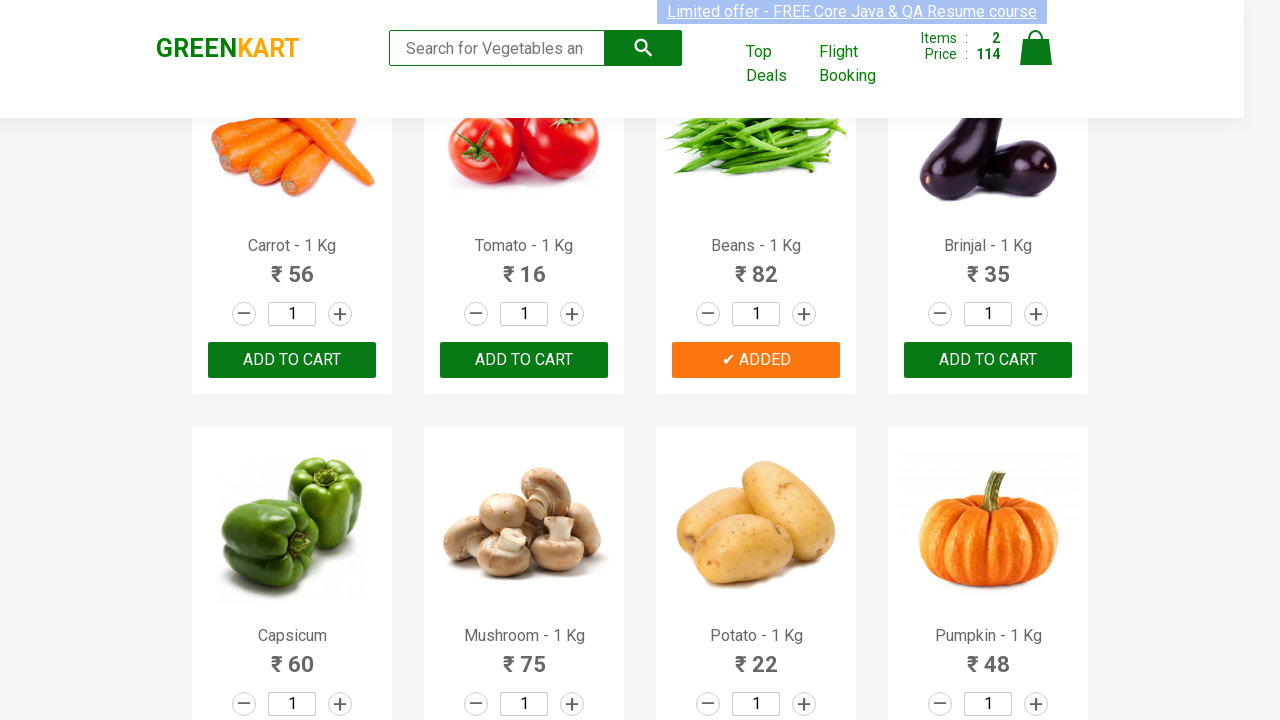

Clicked ADD TO CART button for Potato at (756, 360) on div.product-action > button >> nth=10
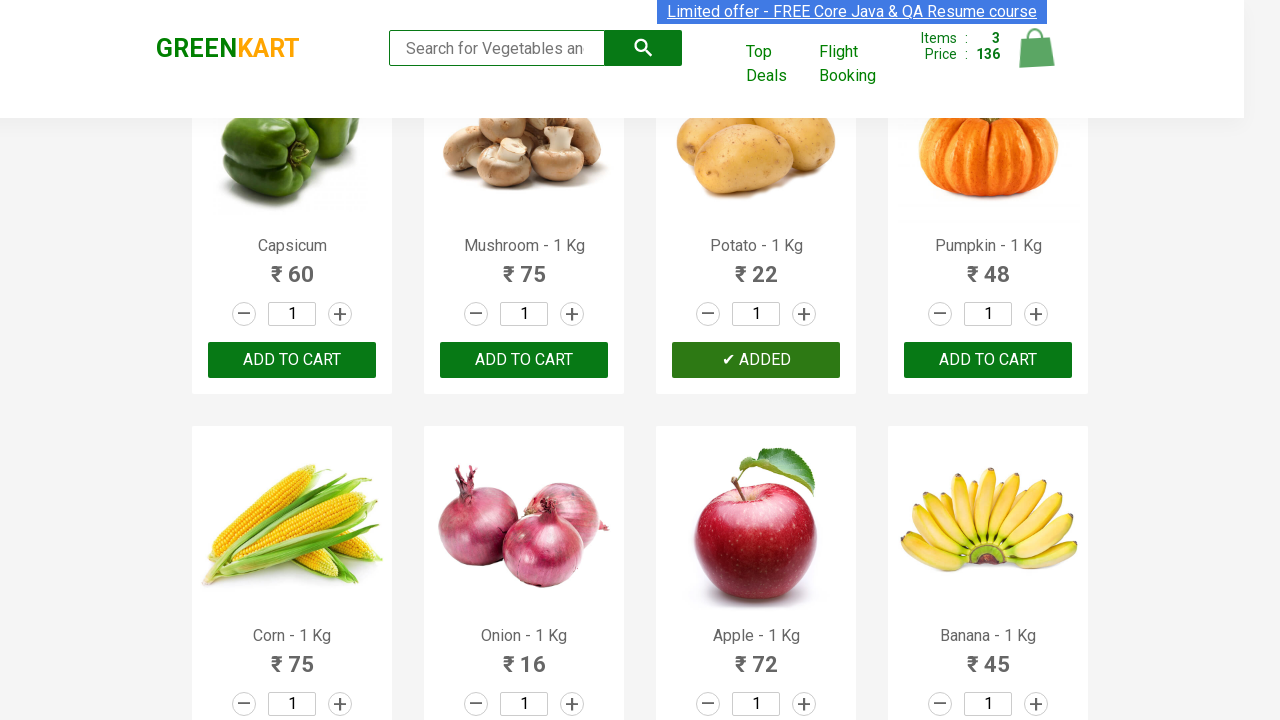

Retrieved text content from product at index 11
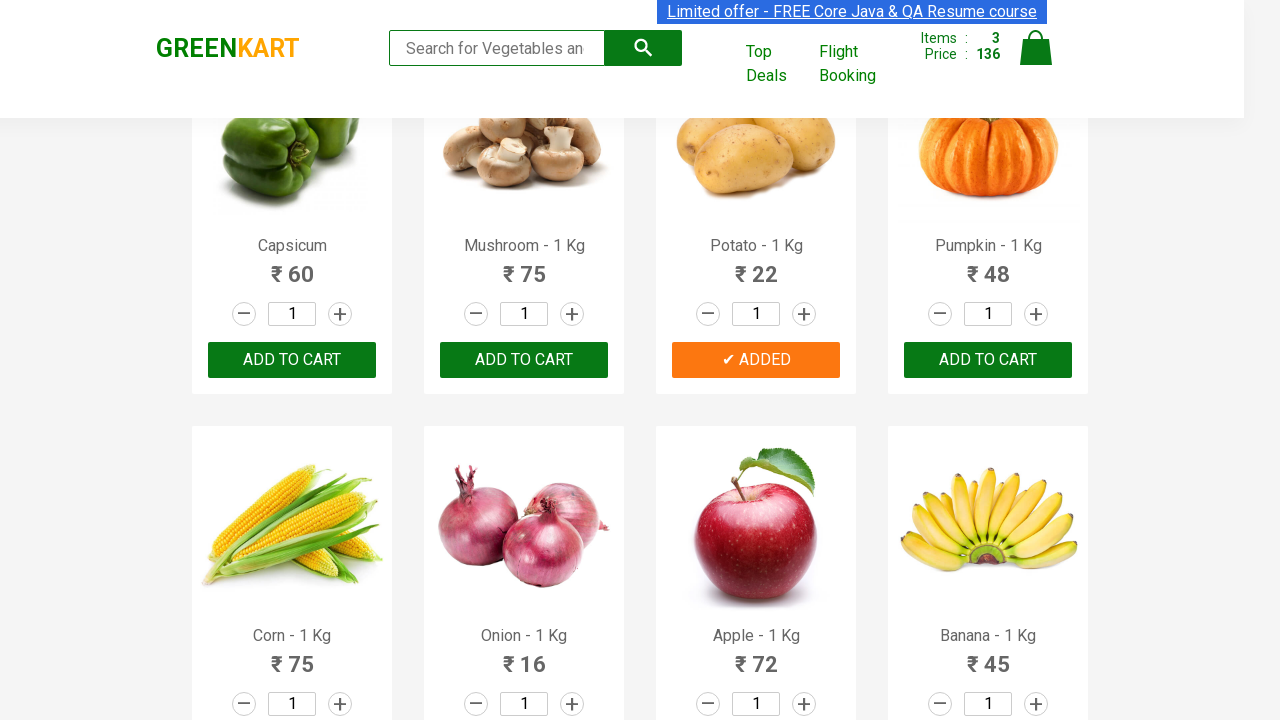

Retrieved text content from product at index 12
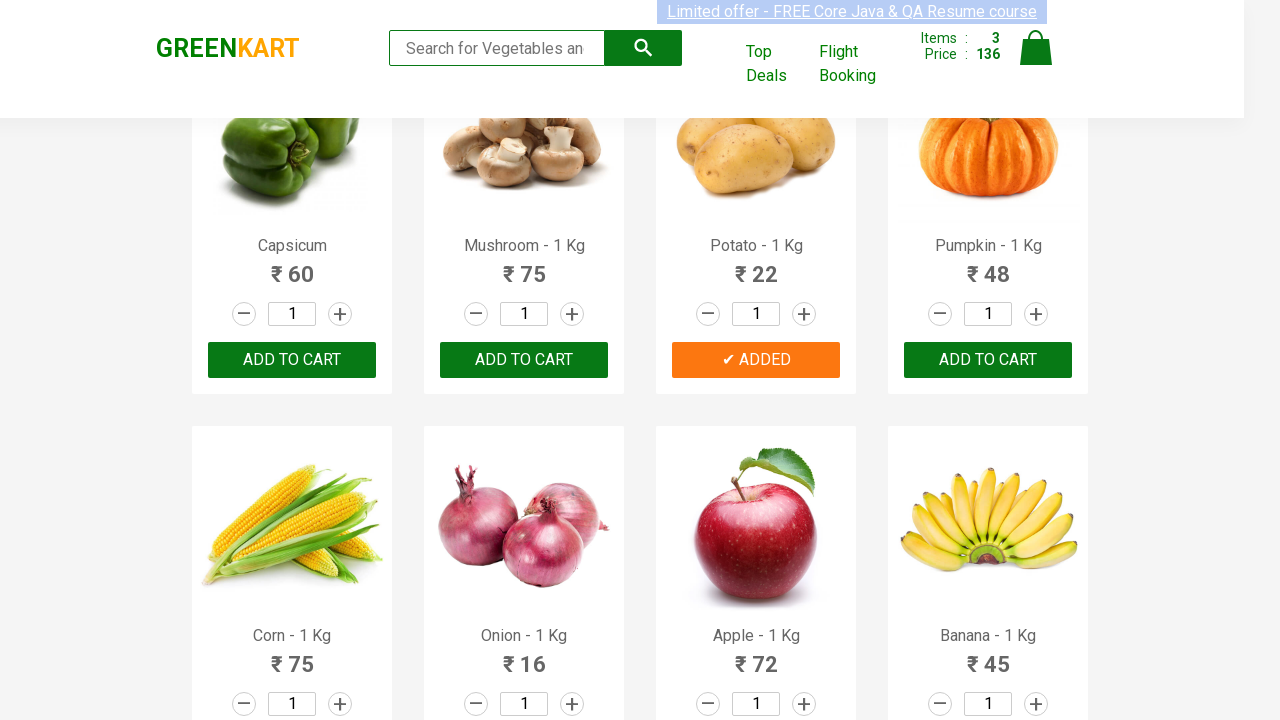

Retrieved text content from product at index 13
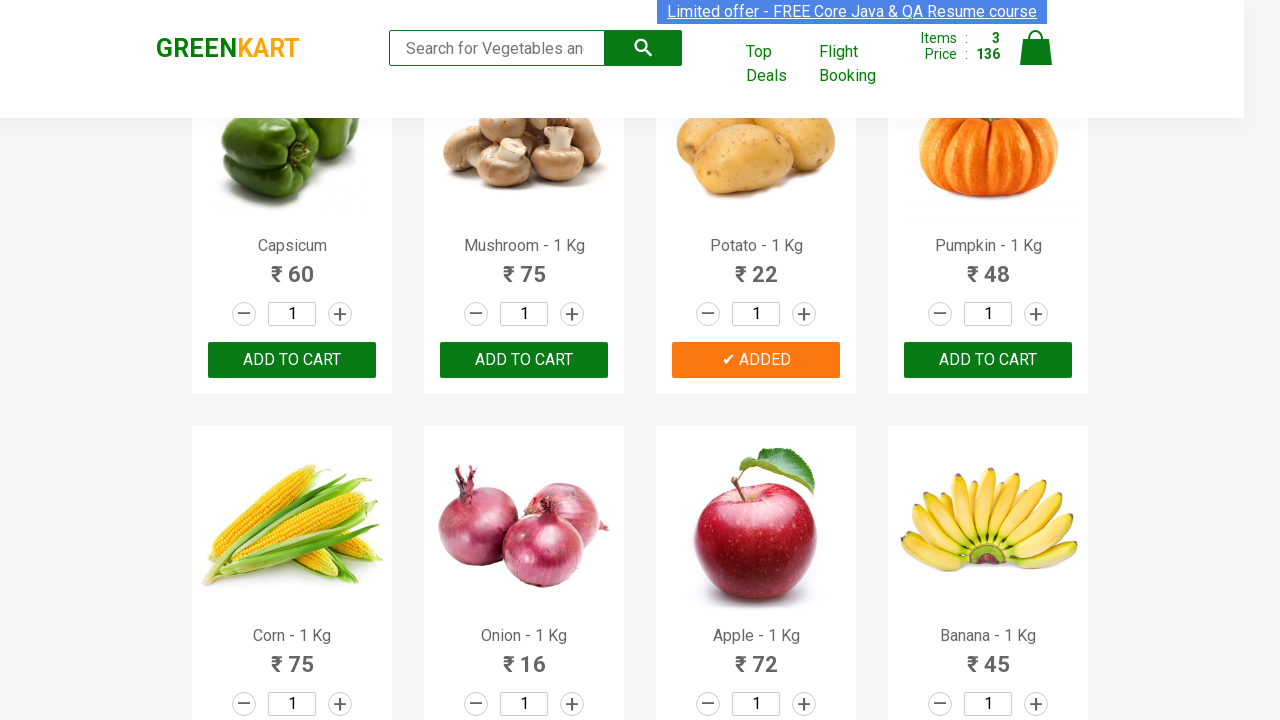

Clicked ADD TO CART button for Onion at (524, 360) on div.product-action > button >> nth=13
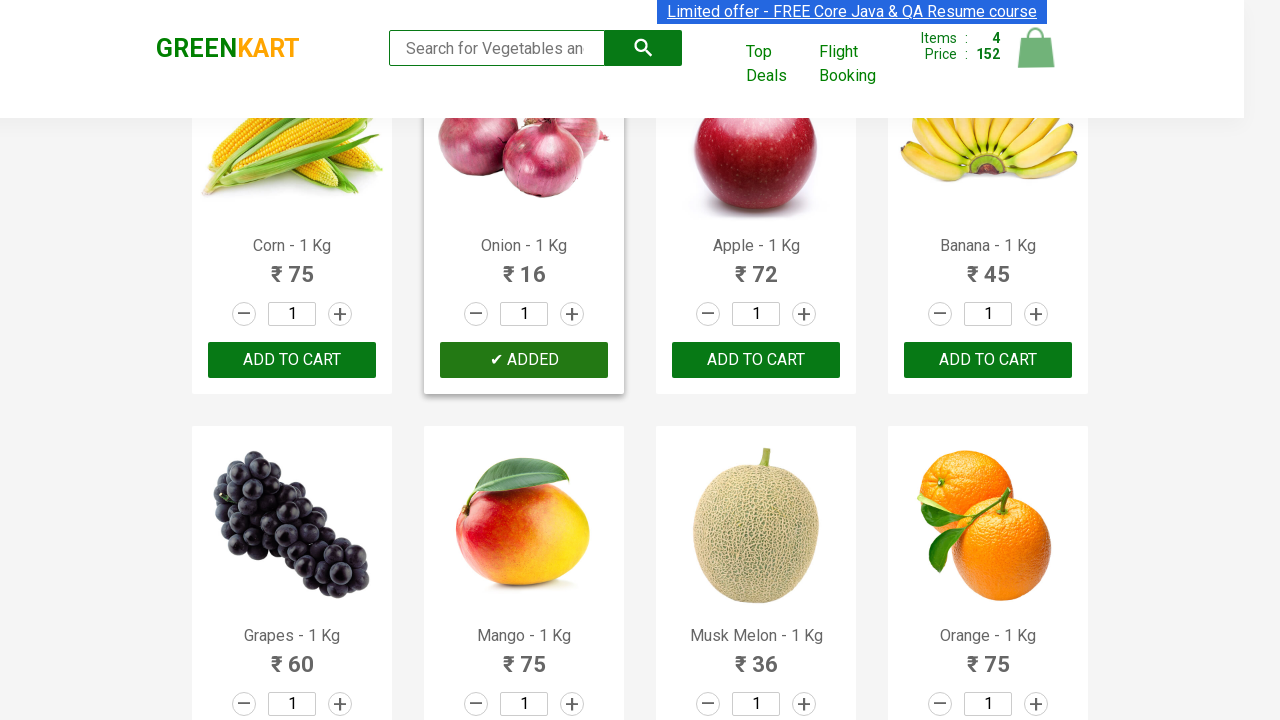

Clicked on cart icon to view shopping cart at (1036, 48) on img[alt='Cart']
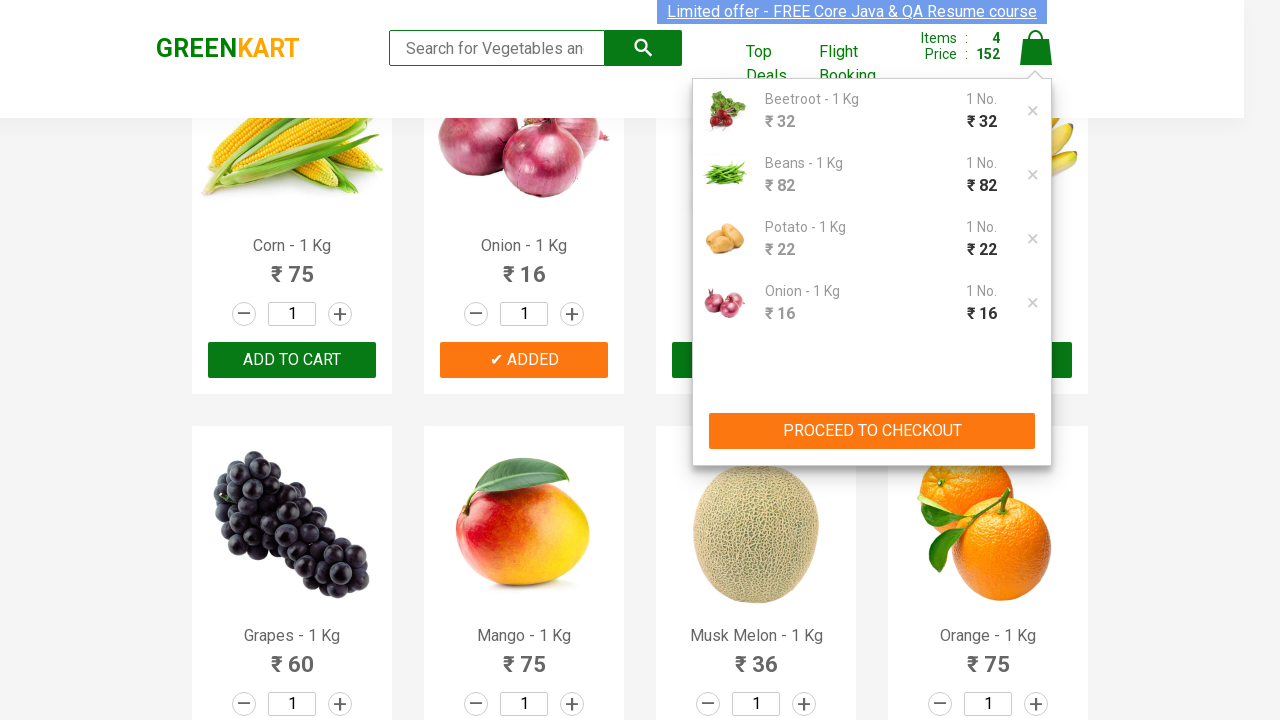

Clicked PROCEED TO CHECKOUT button at (872, 431) on button:has-text('PROCEED TO CHECKOUT')
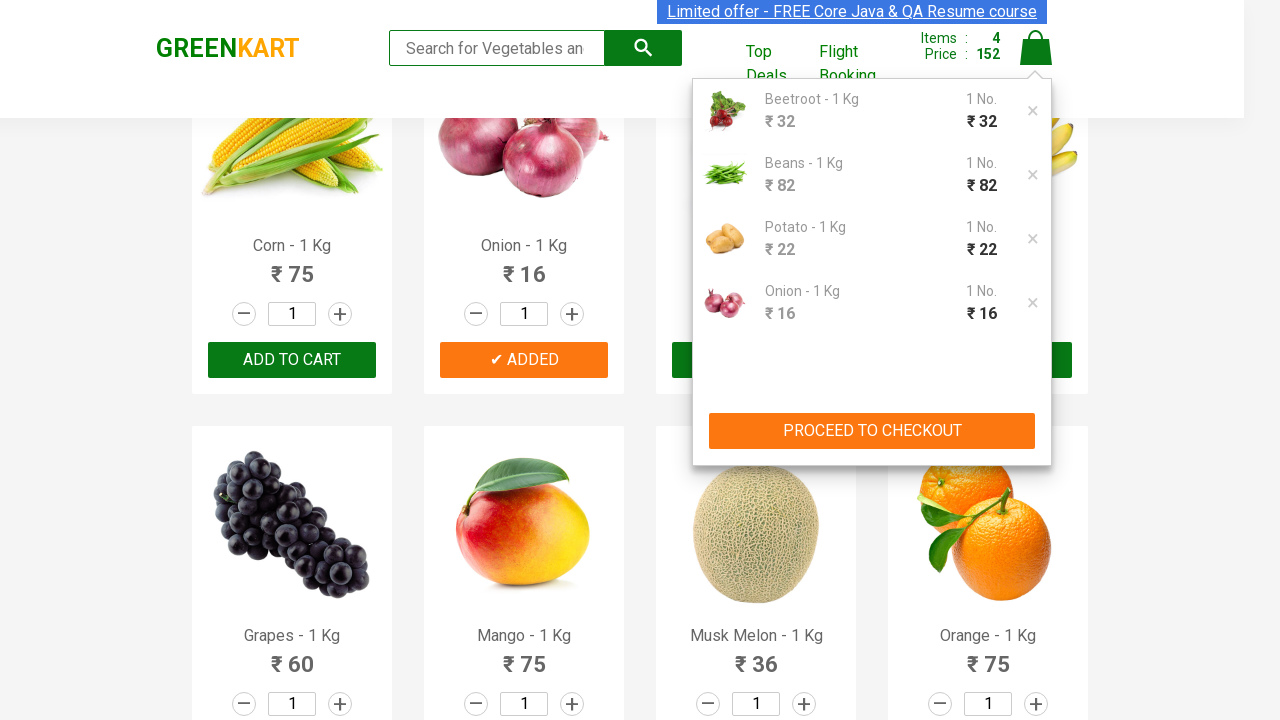

Promo code input field is now visible
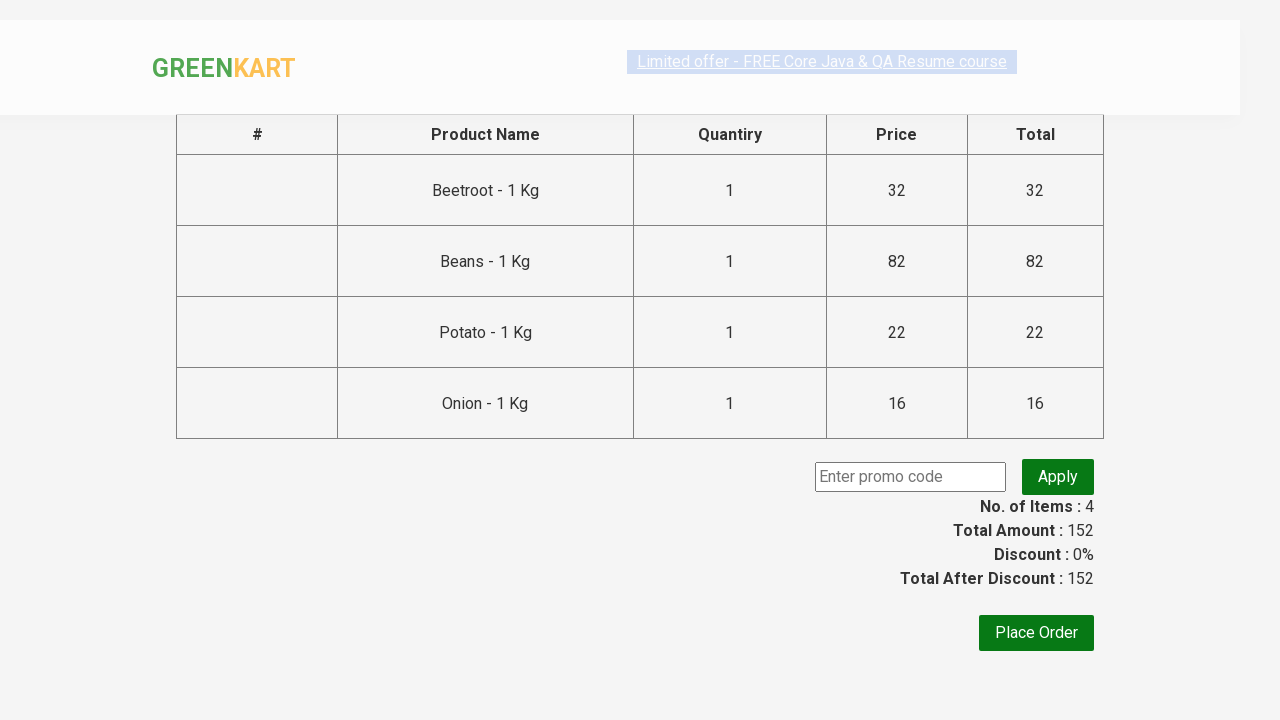

Filled promo code field with 'rahulshettyacademy' on input.promoCode
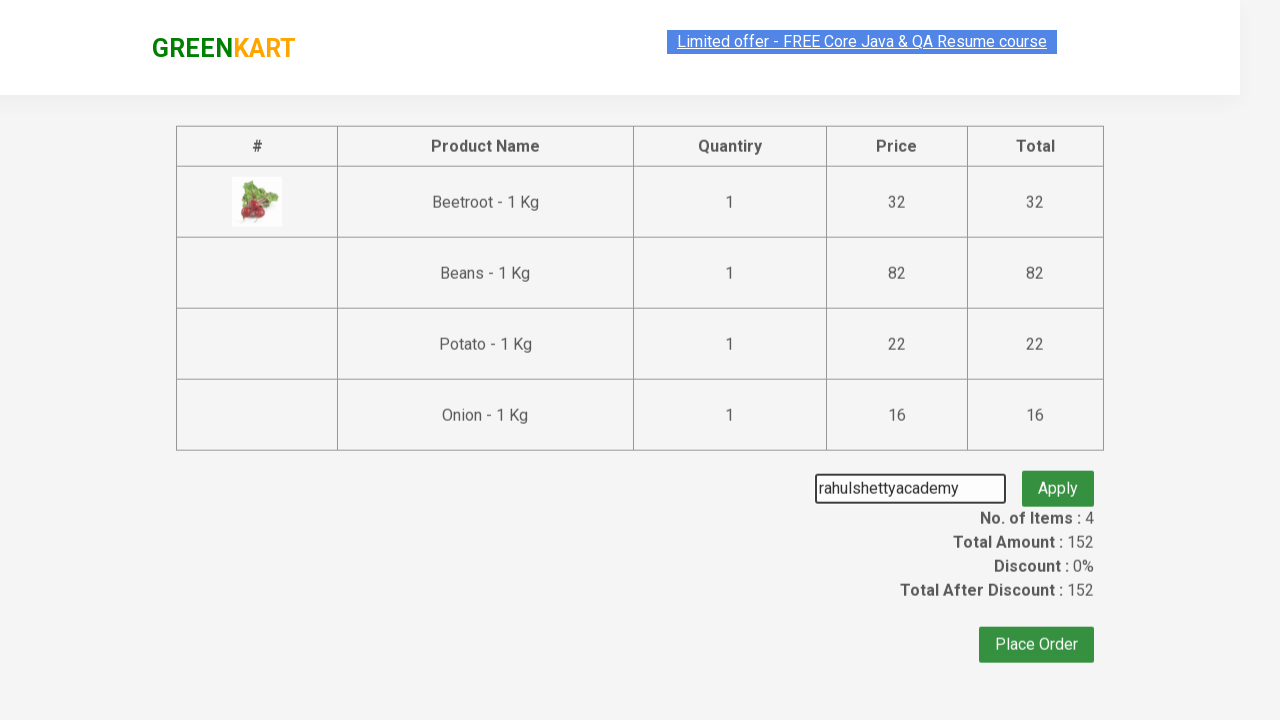

Clicked apply promo button to validate coupon code at (1058, 477) on button.promoBtn
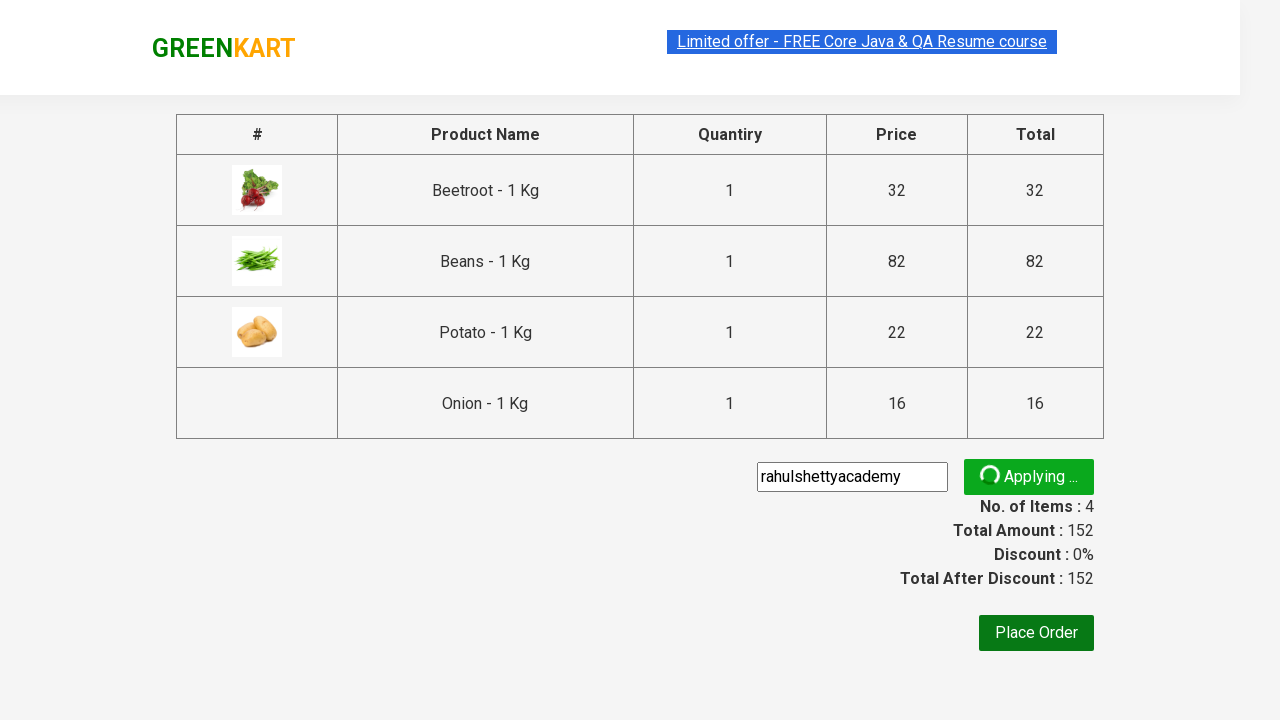

Promo code message appeared confirming successful application
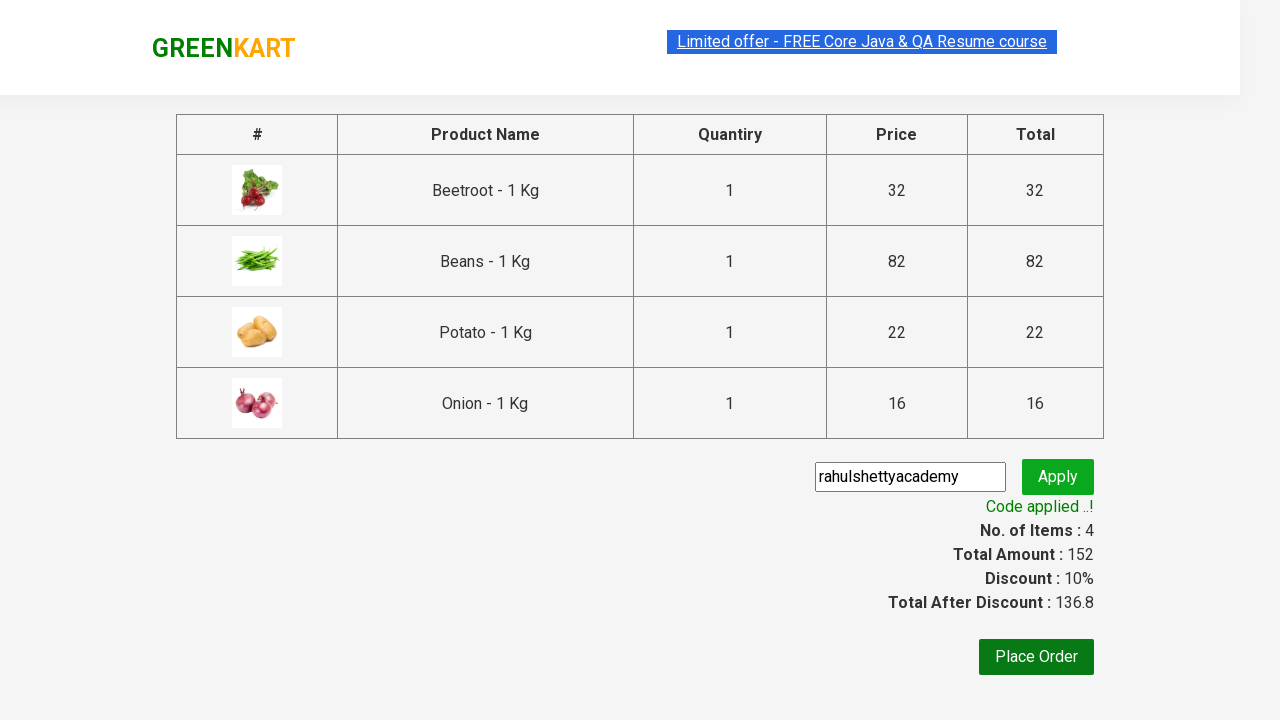

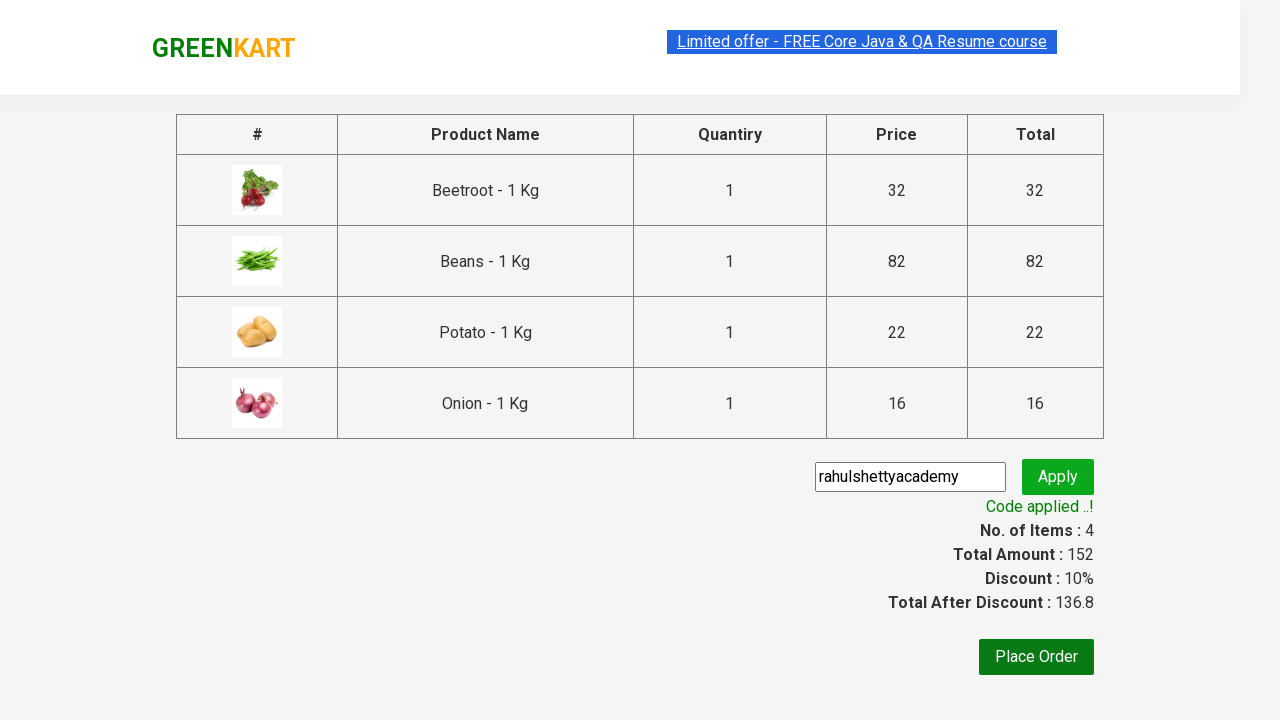